Tests the add/remove elements functionality by clicking the "Add Element" button to create a Delete button, verifying it appears, clicking the Delete button, and verifying it disappears.

Starting URL: https://practice.cydeo.com/add_remove_elements/

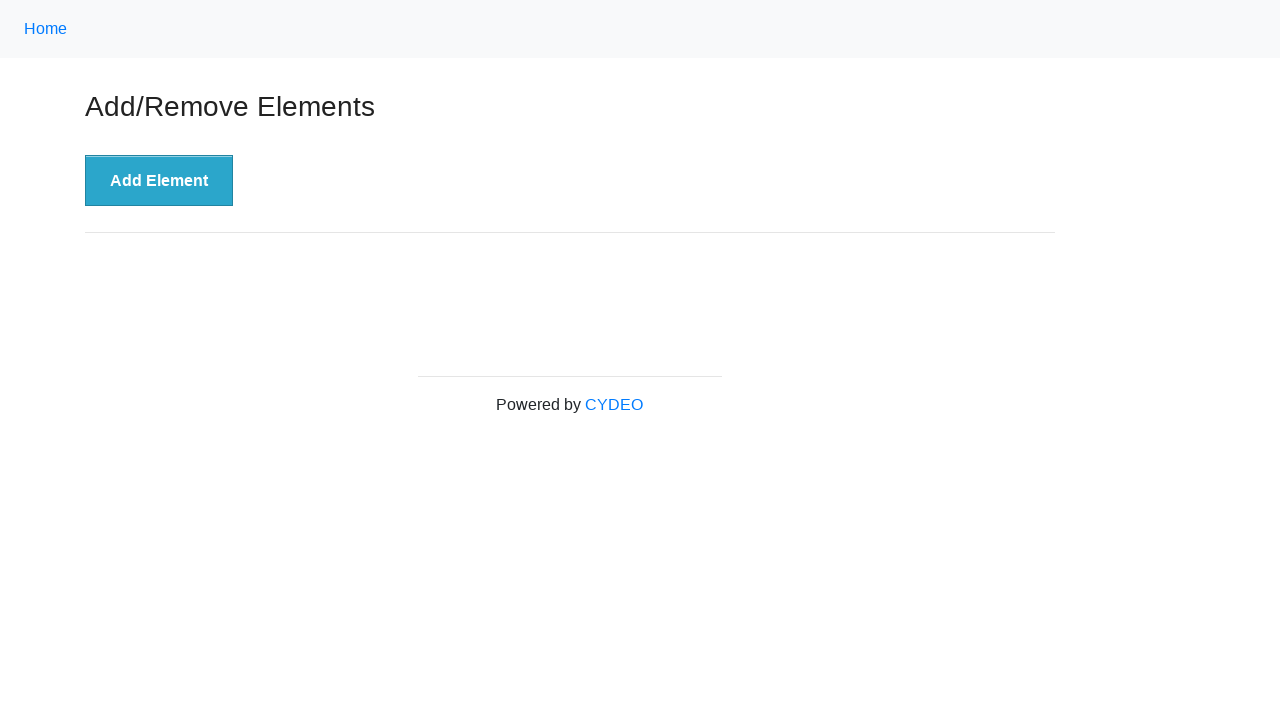

Navigated to Add/Remove Elements practice page
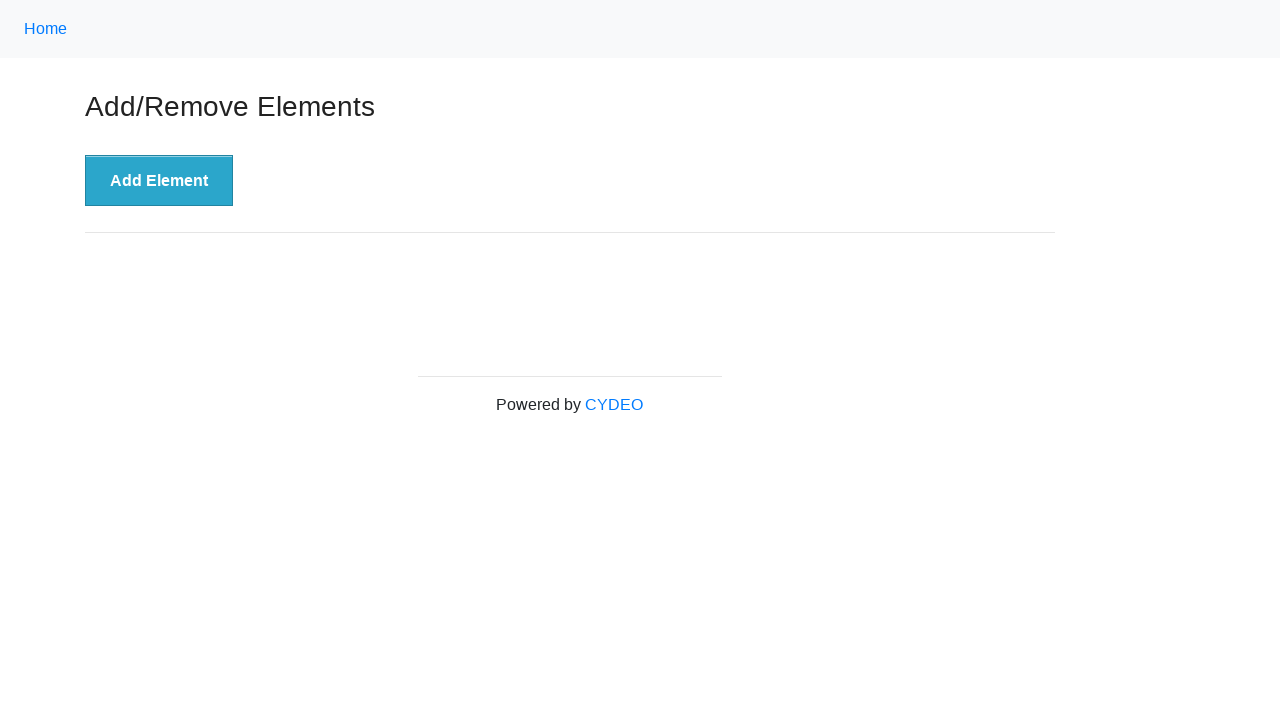

Clicked 'Add Element' button to create a Delete button at (159, 181) on xpath=//button[text()='Add Element']
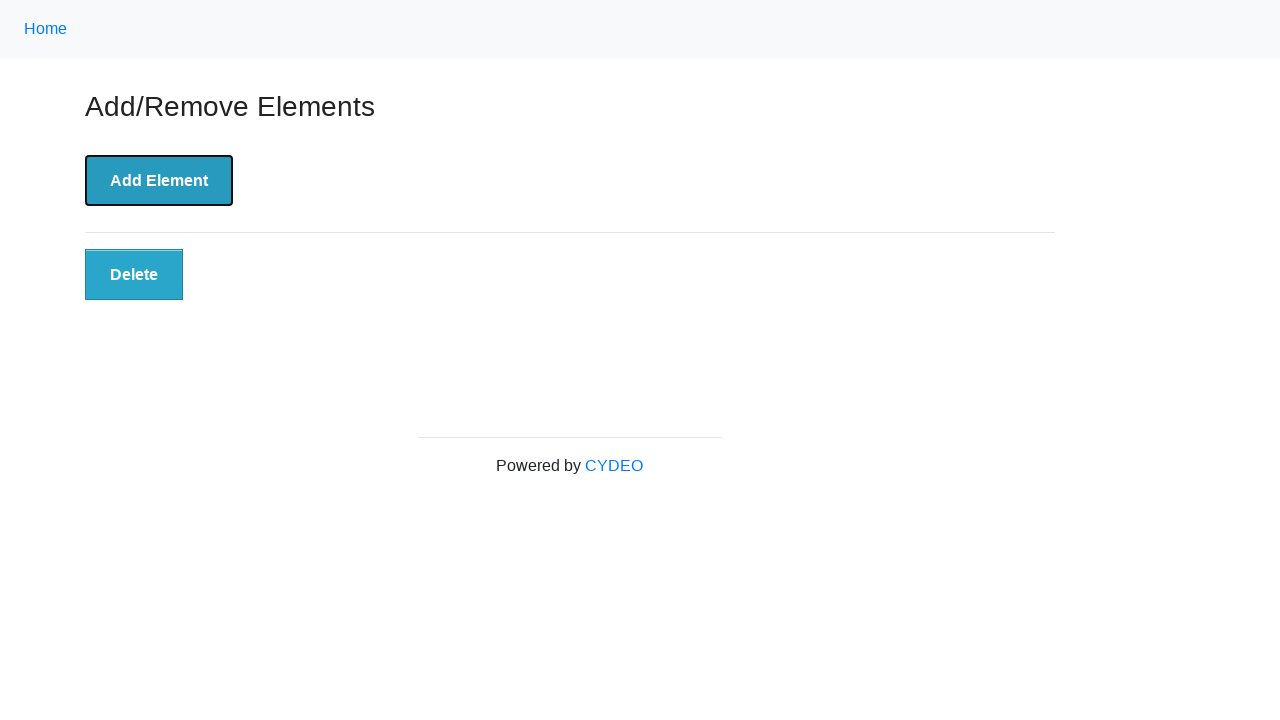

Delete button appeared after clicking Add Element
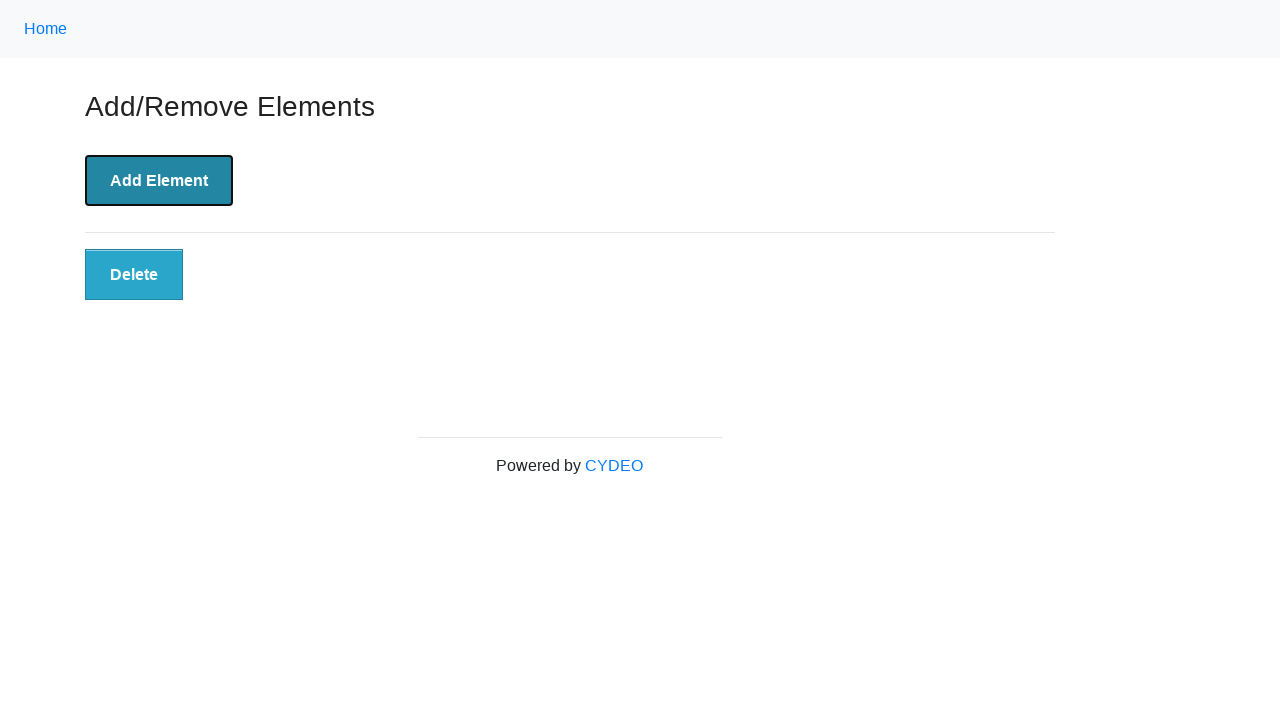

Located the Delete button element
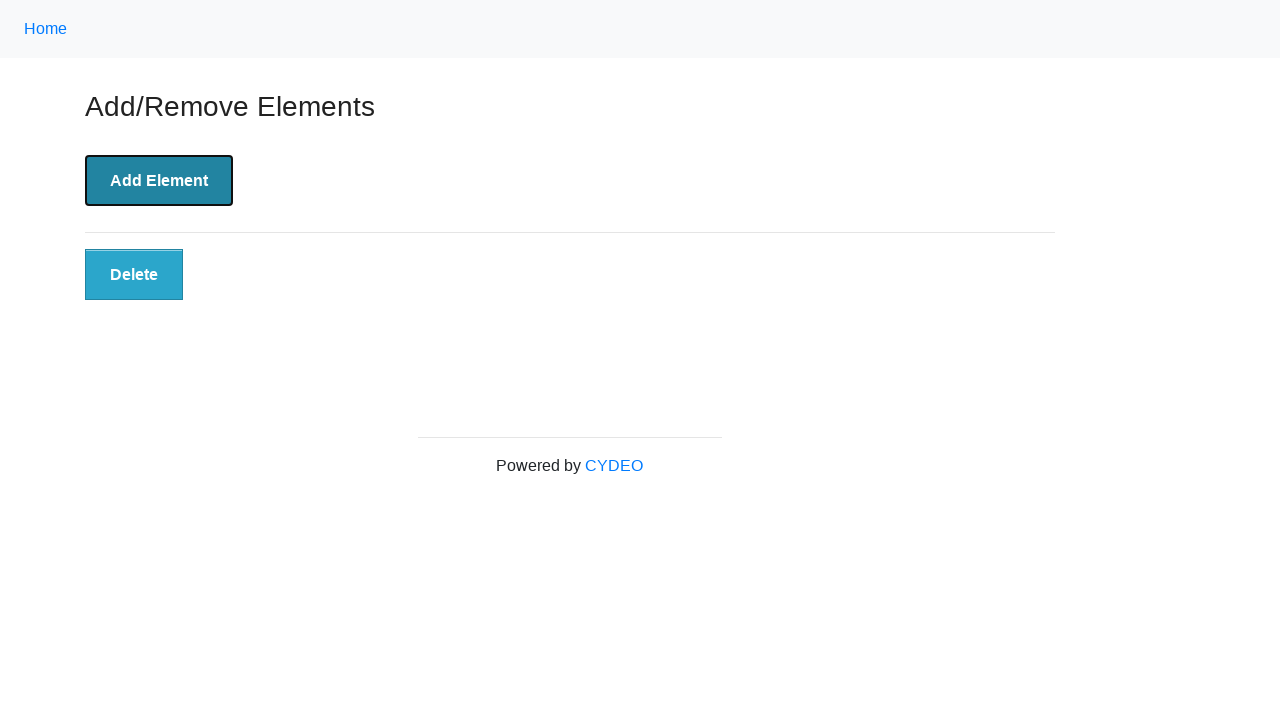

Verified Delete button is visible
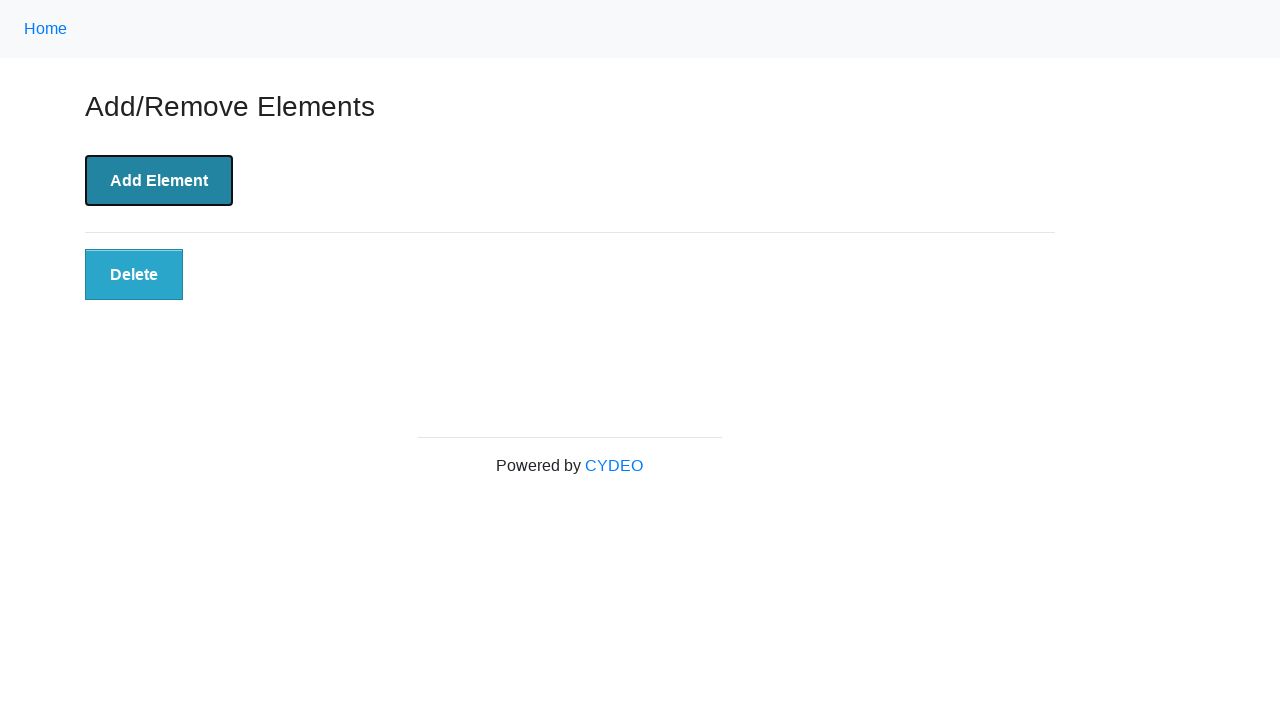

Clicked Delete button to remove the element at (134, 275) on xpath=//button[text()='Delete']
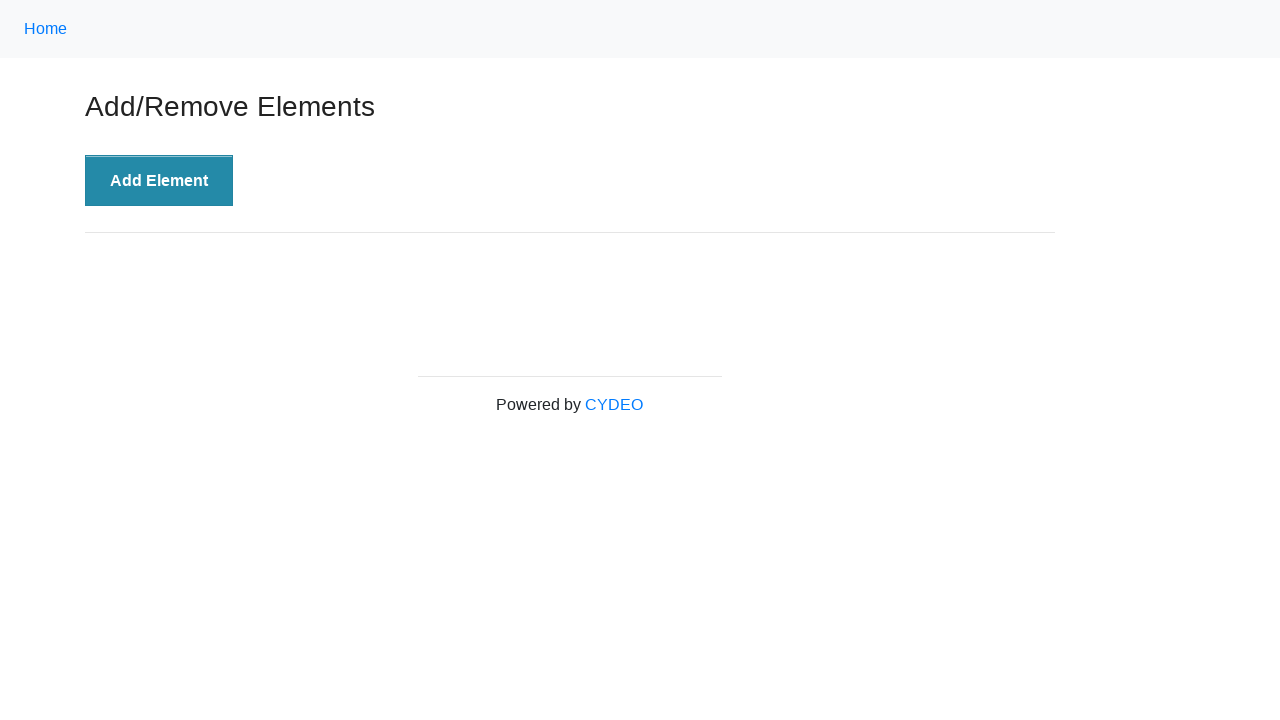

Delete button disappeared after clicking it
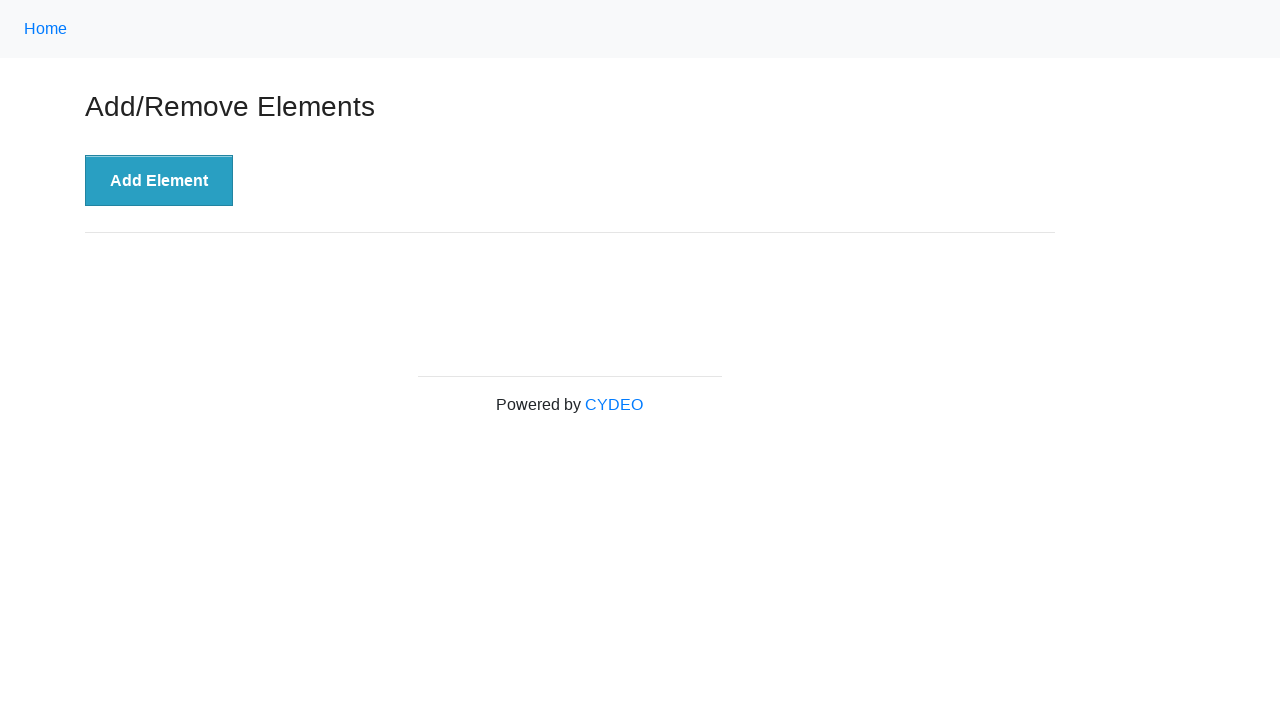

Verified Delete button is no longer visible
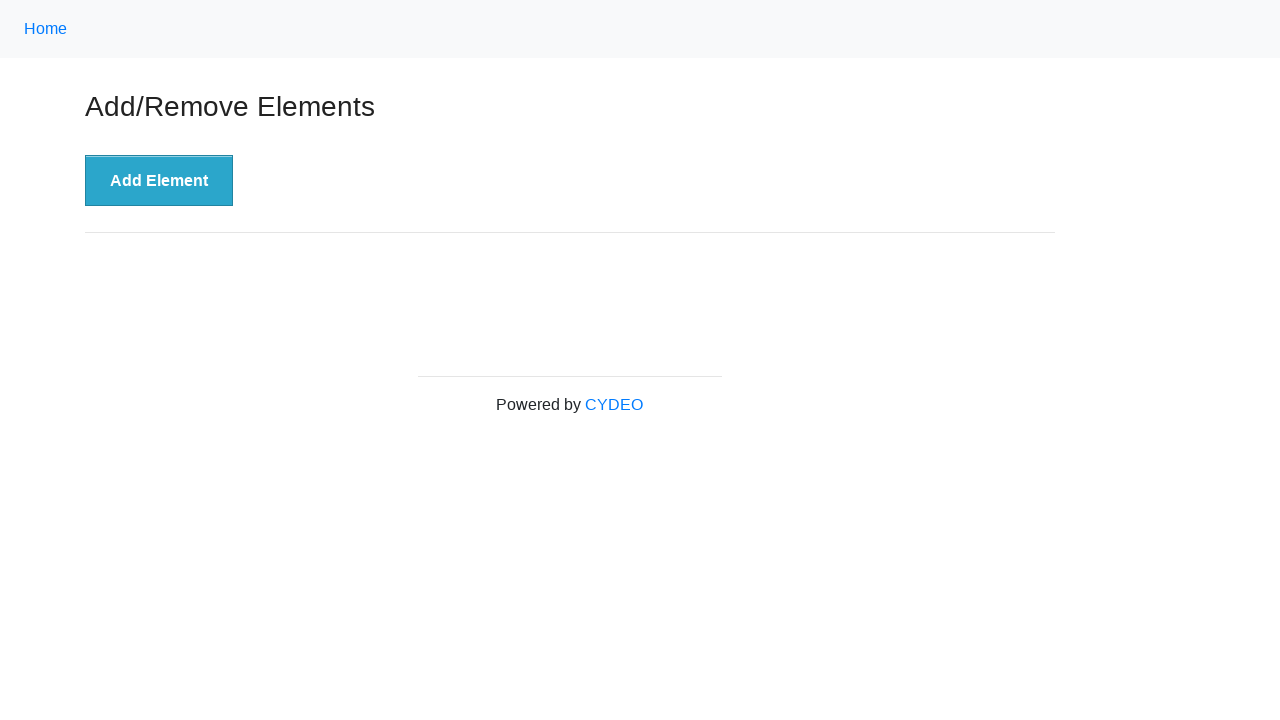

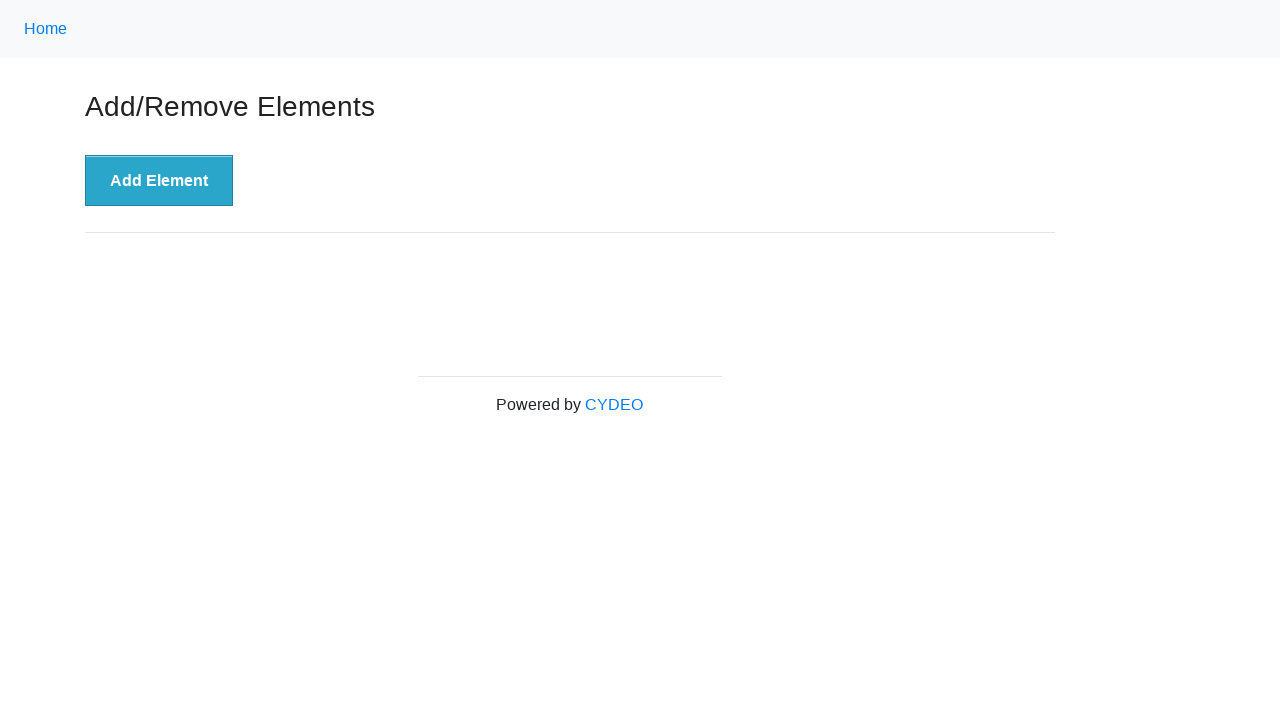